Tests the Add/Remove Elements functionality by clicking the Add Element button, verifying the Delete button appears, clicking Delete, and verifying the page title is still visible.

Starting URL: https://the-internet.herokuapp.com/add_remove_elements/

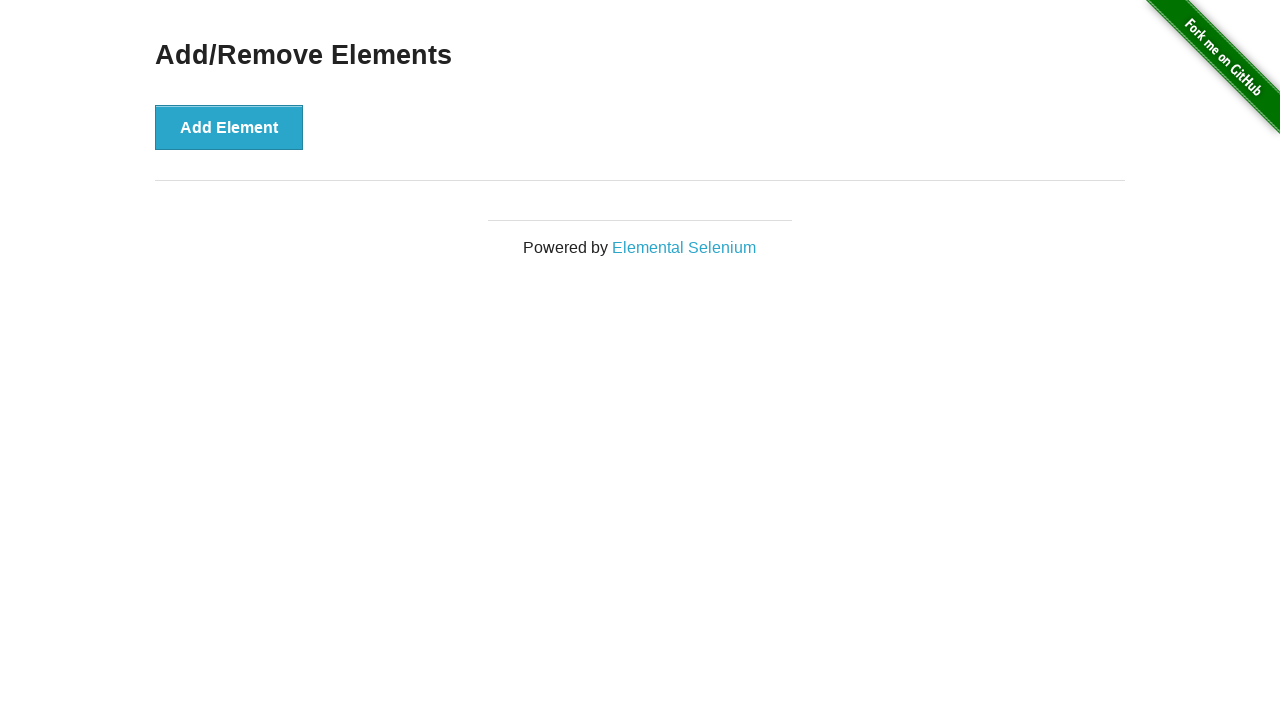

Clicked the 'Add Element' button at (229, 127) on xpath=//*[text()='Add Element']
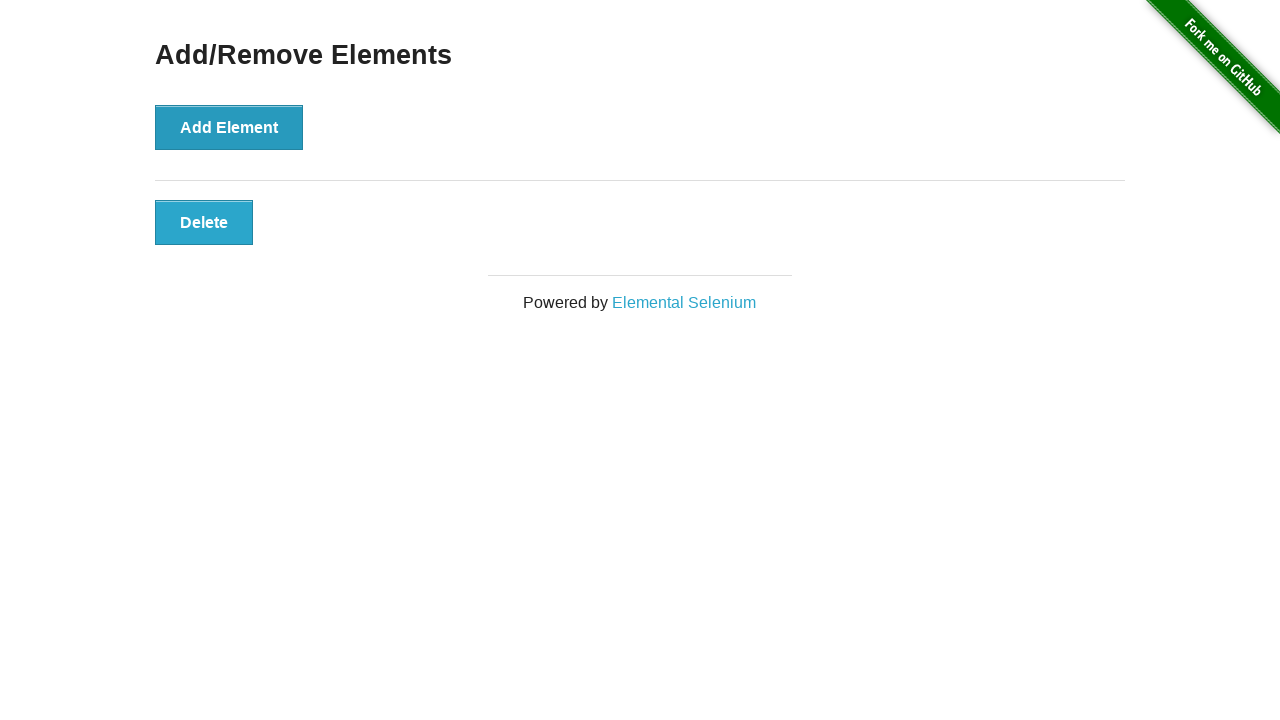

Waited for Delete button to appear
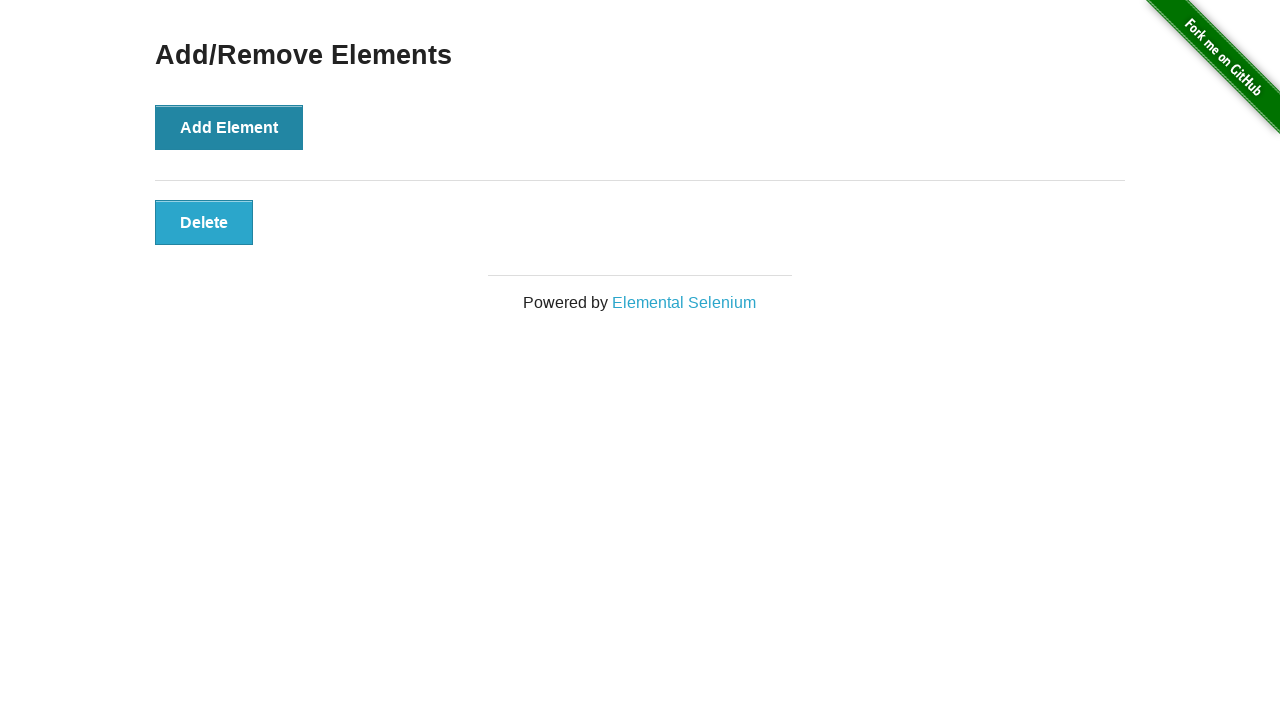

Located the Delete button element
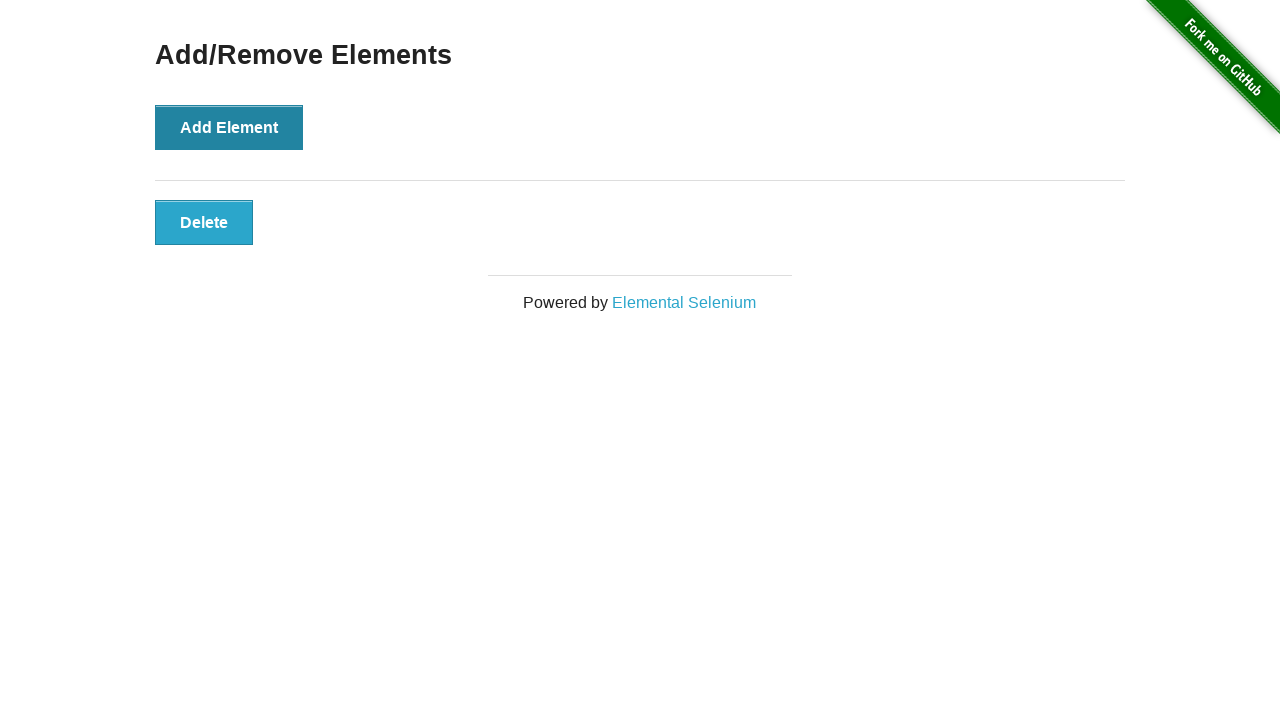

Verified Delete button is visible
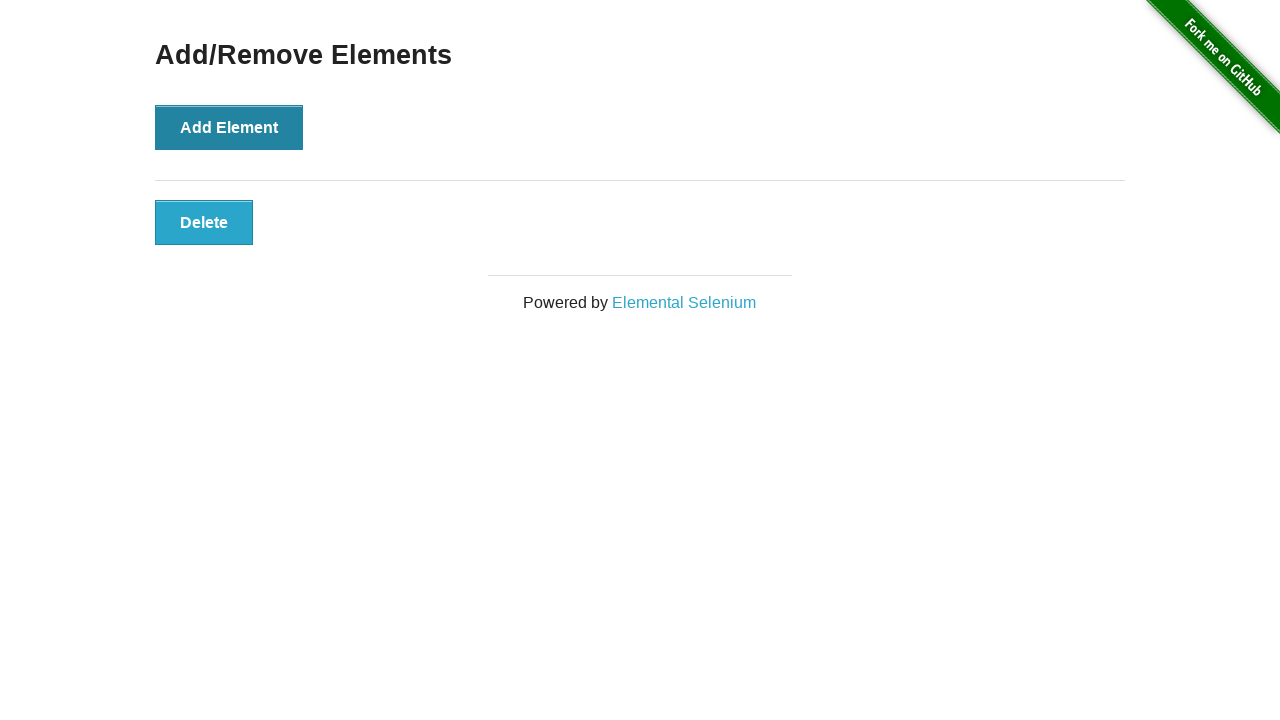

Clicked the Delete button at (204, 222) on xpath=//*[text()='Delete']
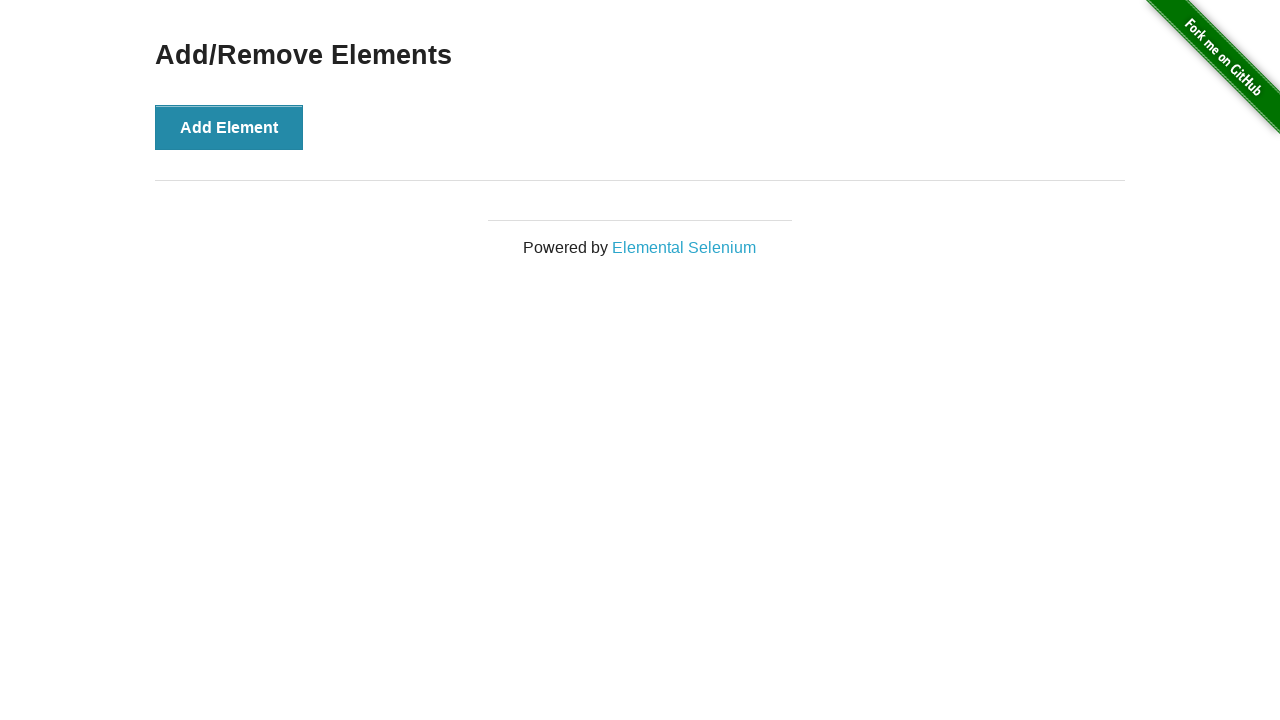

Located the 'Add/Remove Elements' heading
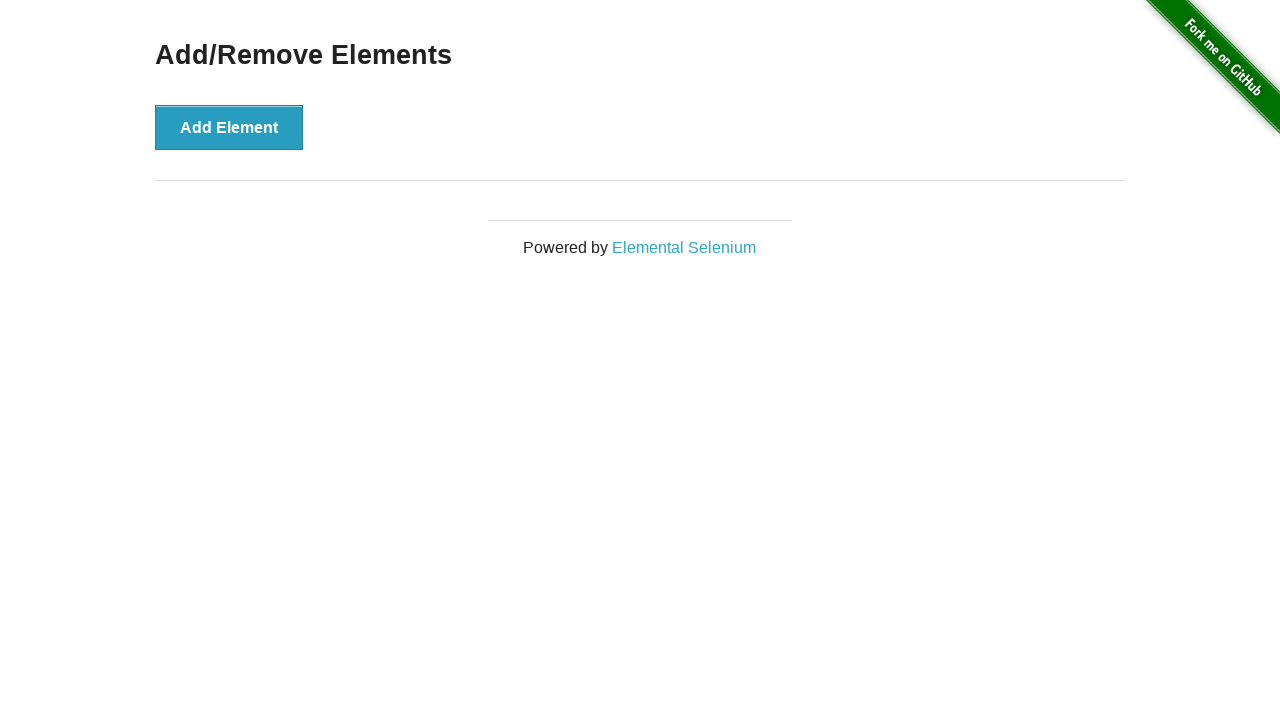

Verified 'Add/Remove Elements' heading is still visible after deleting element
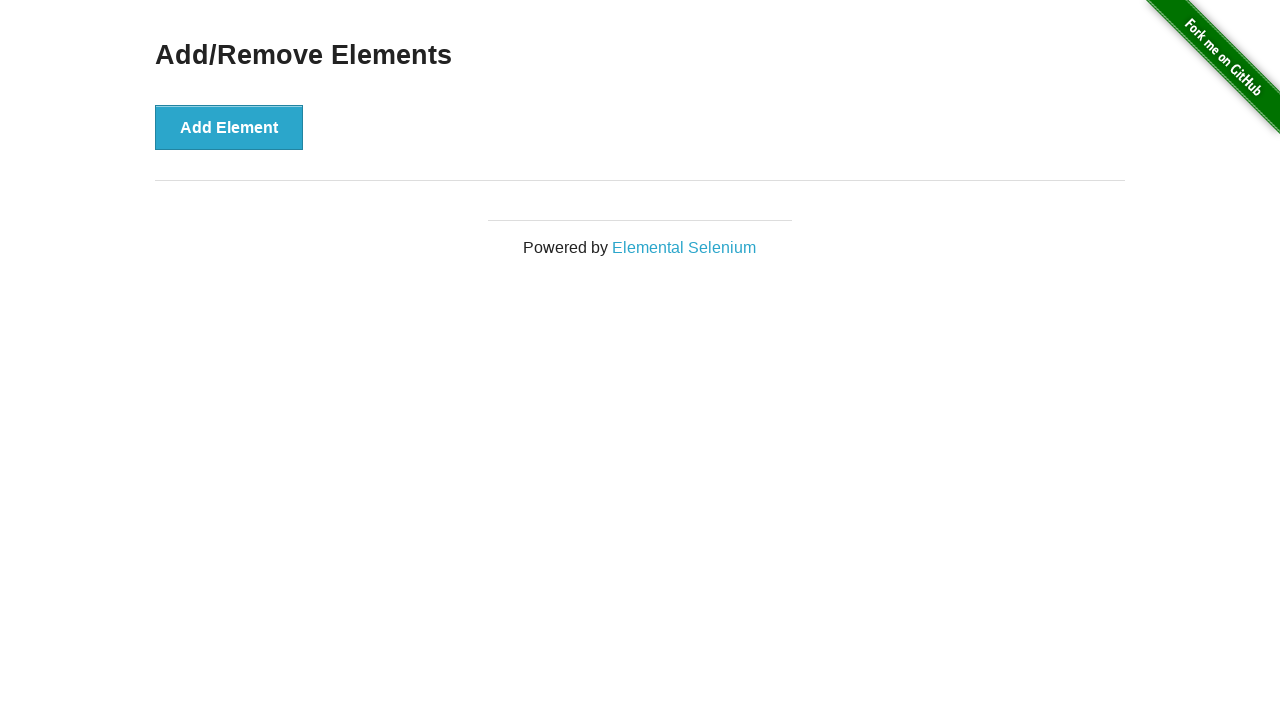

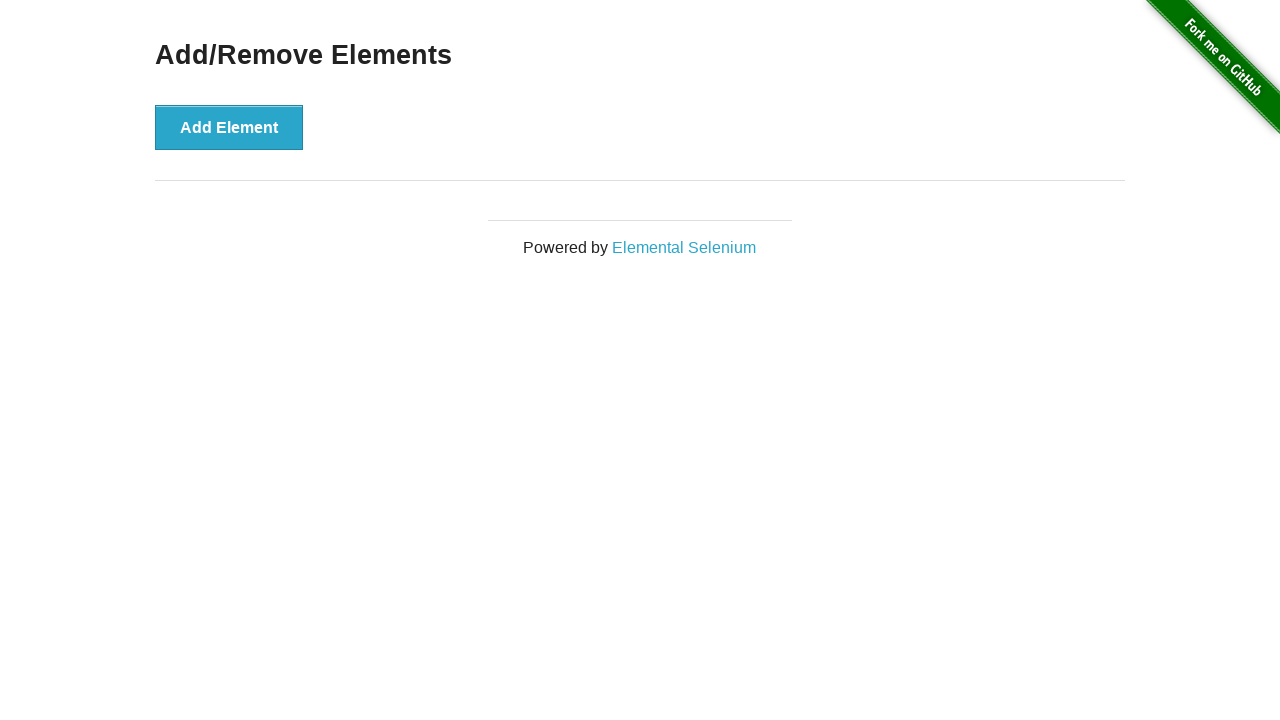